Tests a password recovery flow and login functionality, including form filling, clicking forgot password link, resetting password, and logging in with credentials

Starting URL: https://rahulshettyacademy.com/locatorspractice/

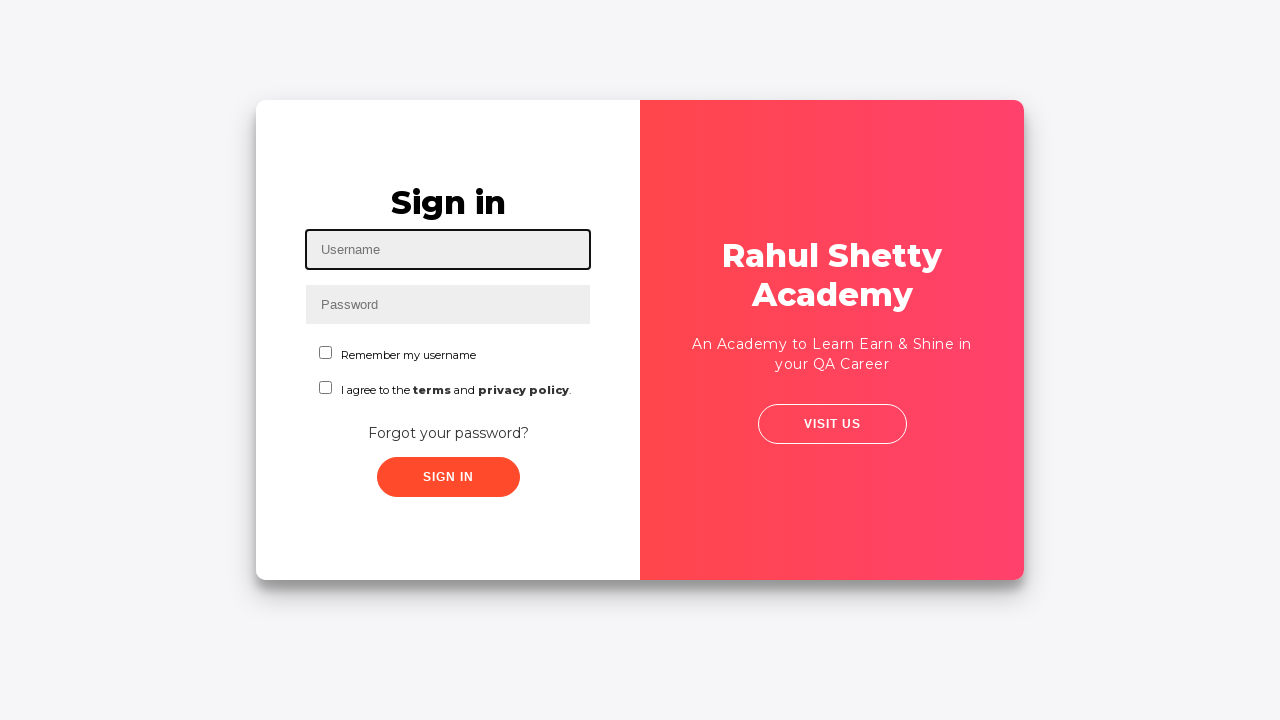

Filled username field with 'Samiran' on #inputUsername
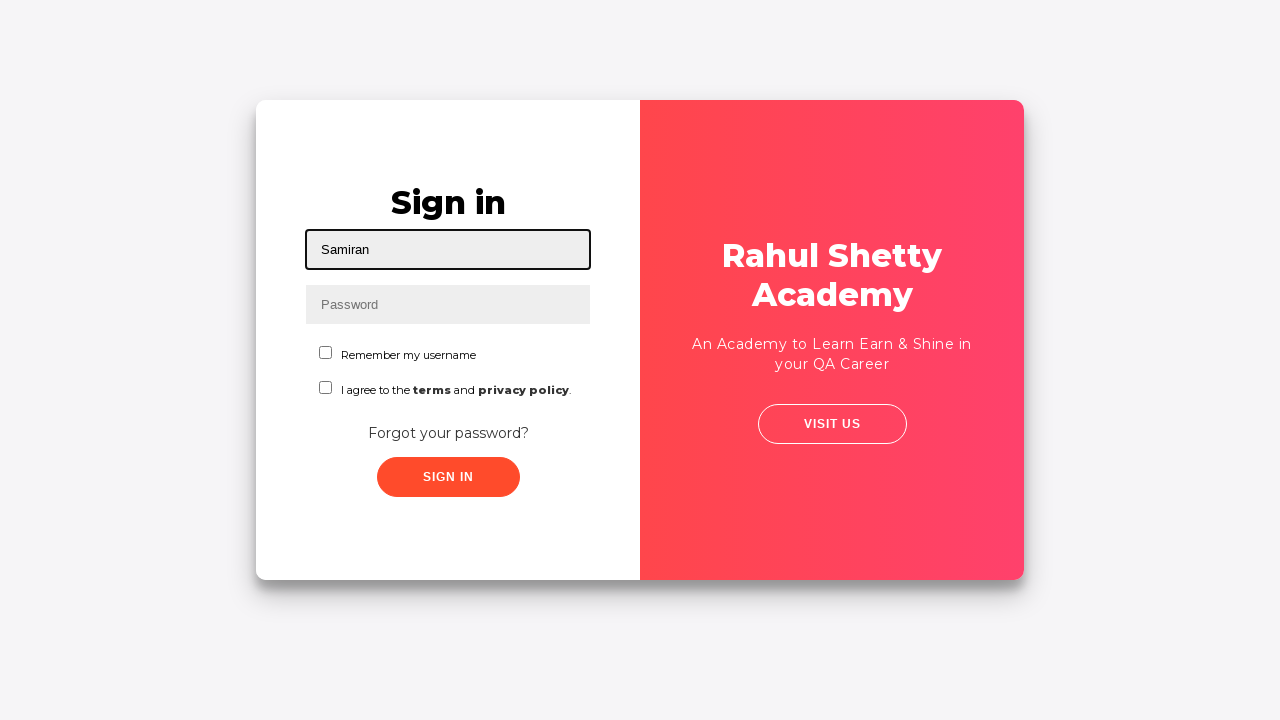

Filled password field with 'samiran123' on input[name='inputPassword']
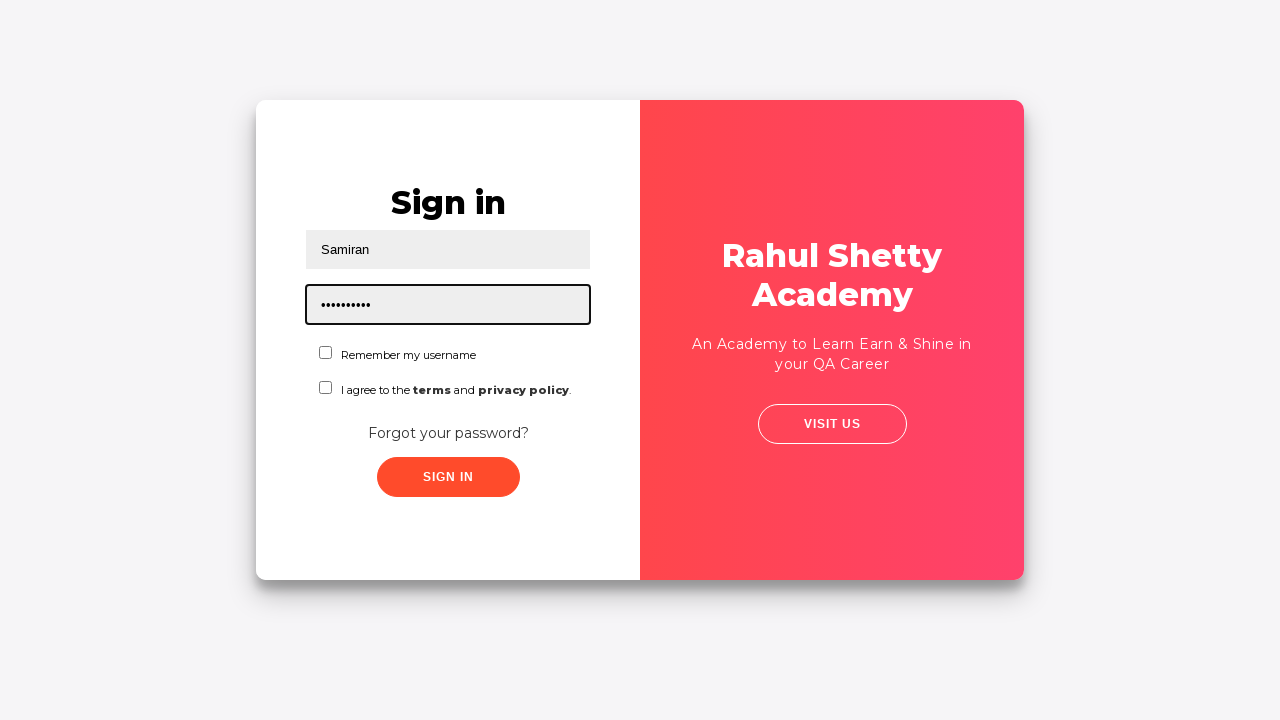

Clicked Sign In button at (448, 477) on .signInBtn
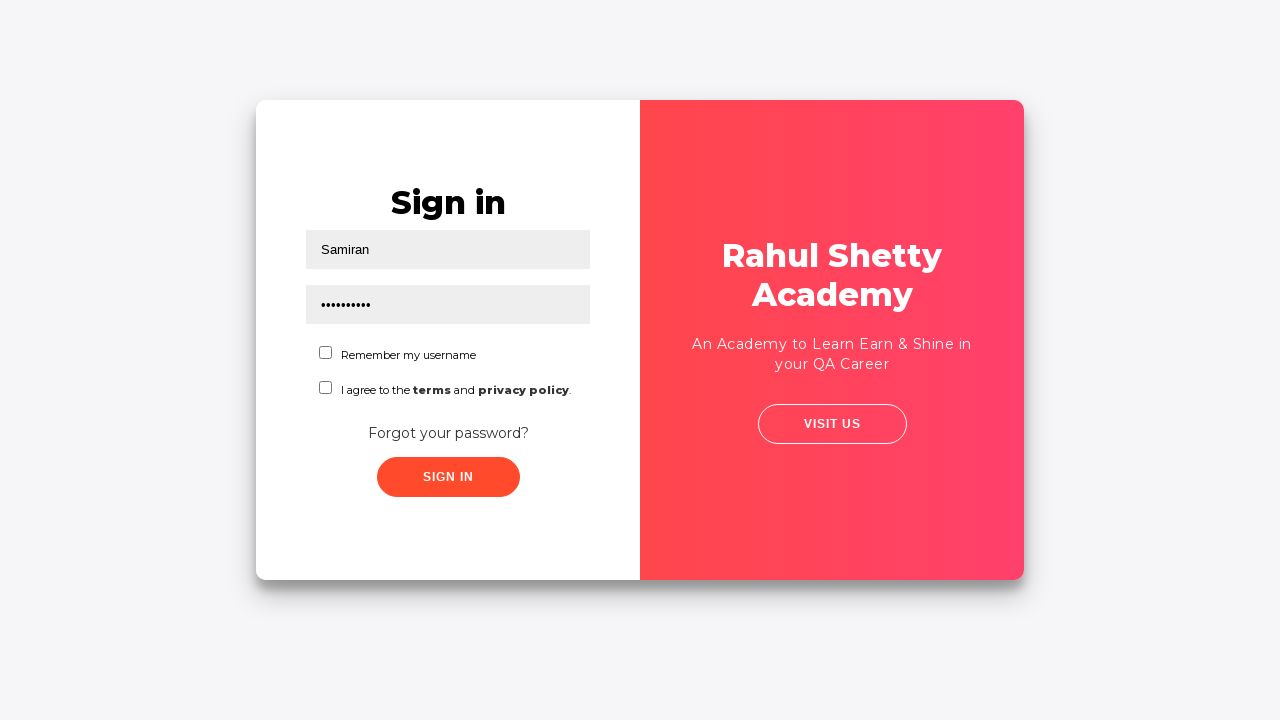

Clicked 'Forgot your password?' link at (448, 433) on xpath=//a[text()='Forgot your password?']
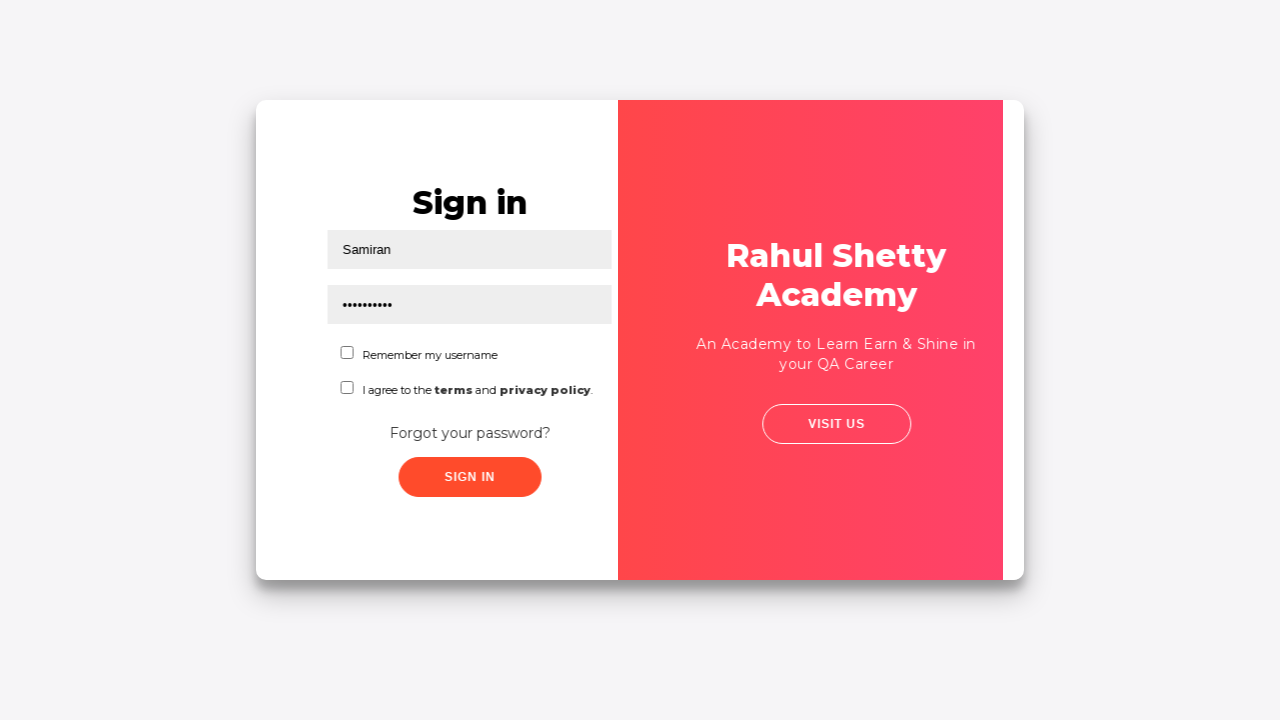

Waited for sliding animation to complete
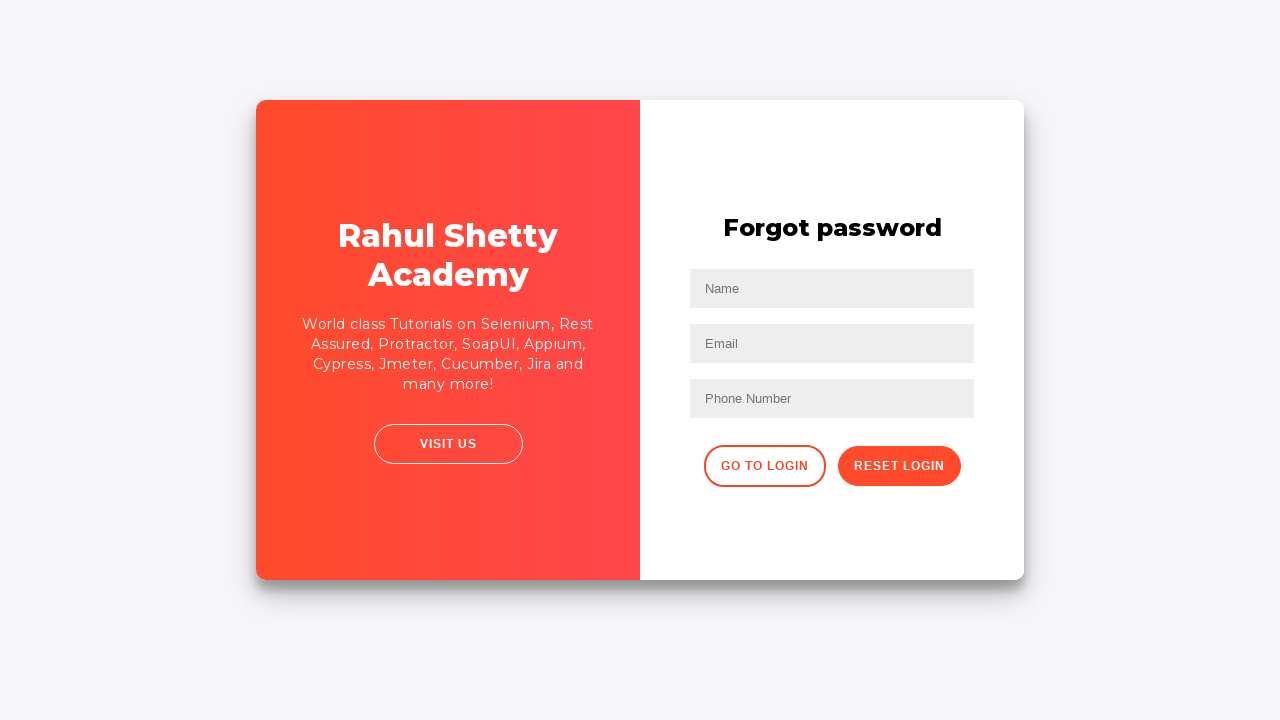

Filled name field with 'Samiran' in password recovery form on //input[@placeholder='Name']
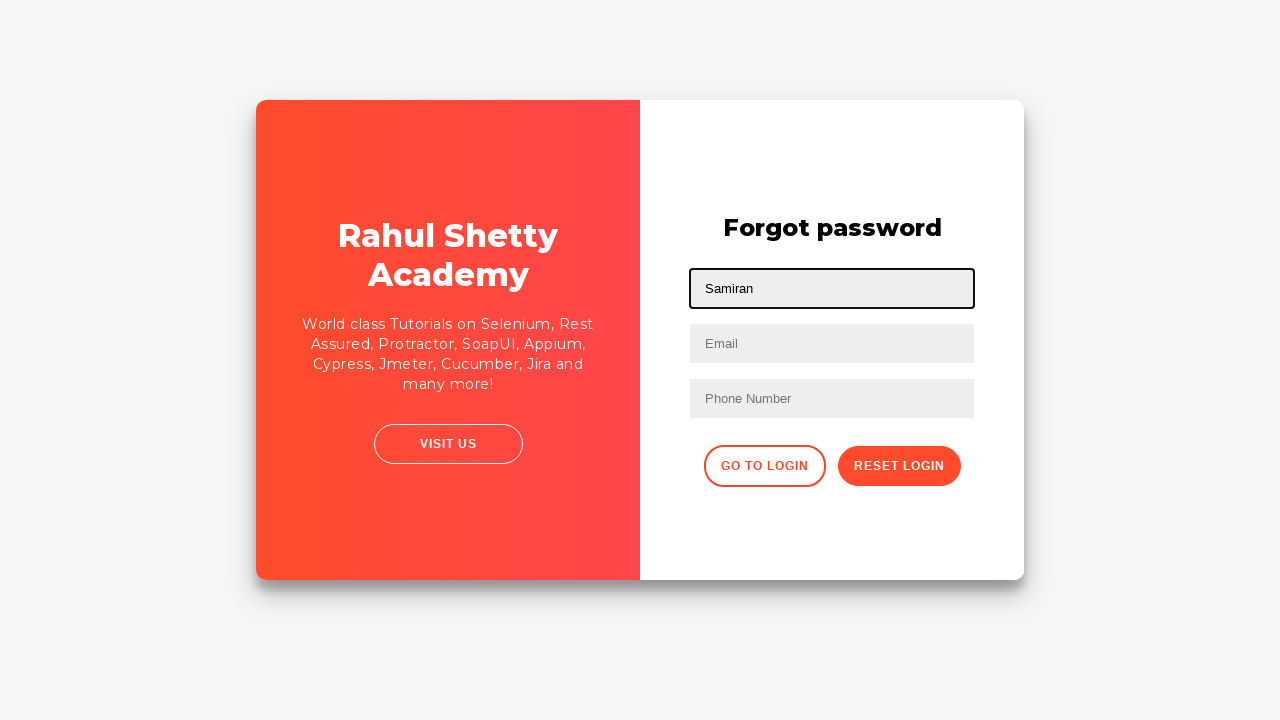

Filled email field with 'Tiasha123@capgemini.com' on input[placeholder='Email']
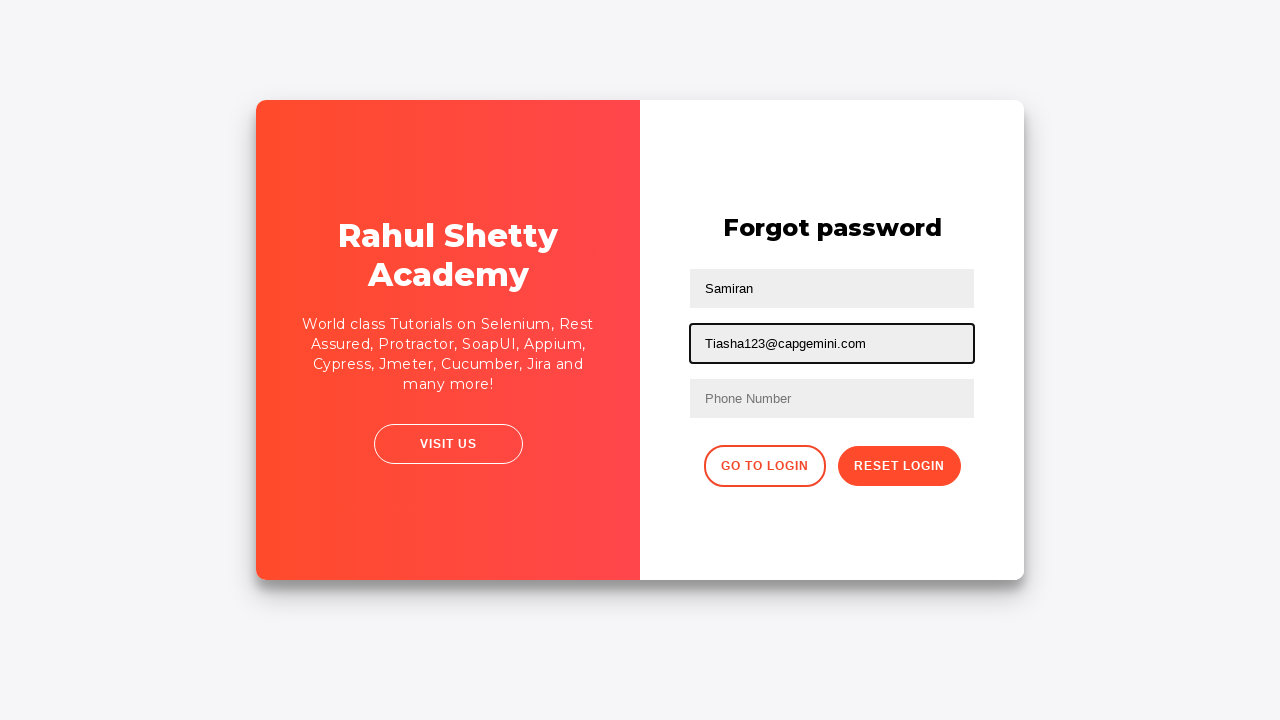

Filled phone number field with '9531658094' on //form/input[3]
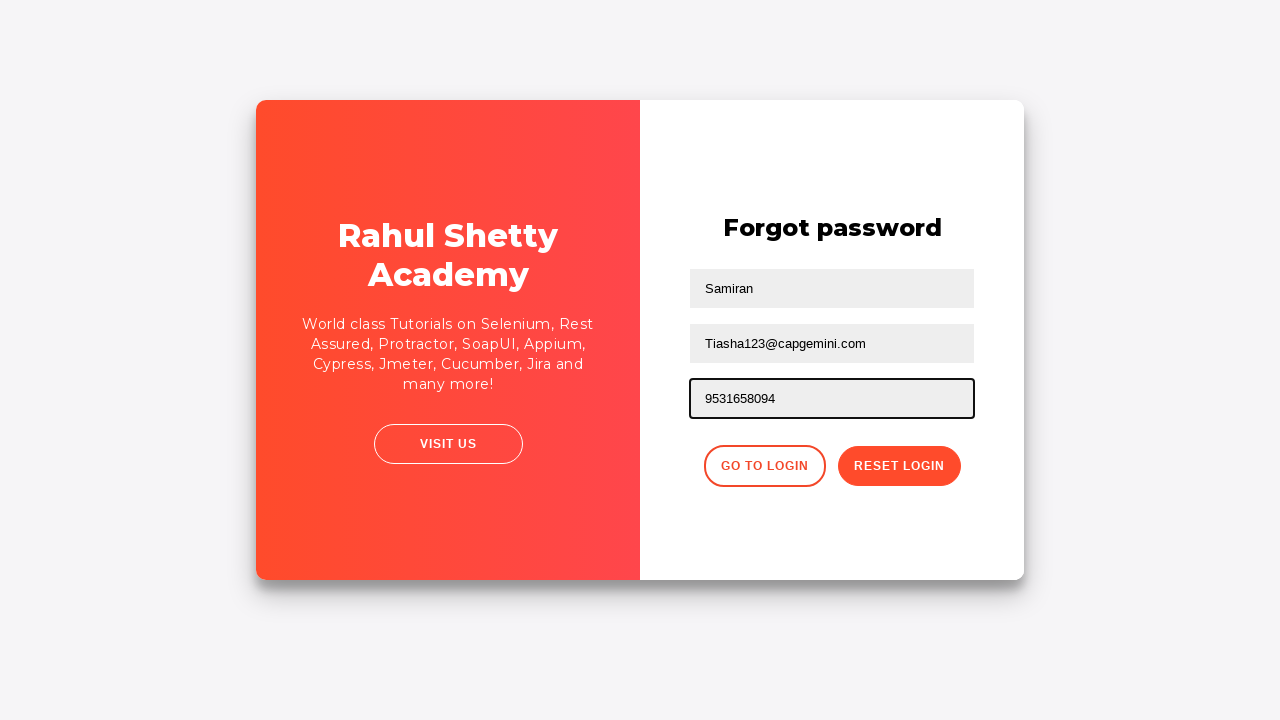

Clicked 'Reset Login' button to reset password at (899, 466) on button.reset-pwd-btn
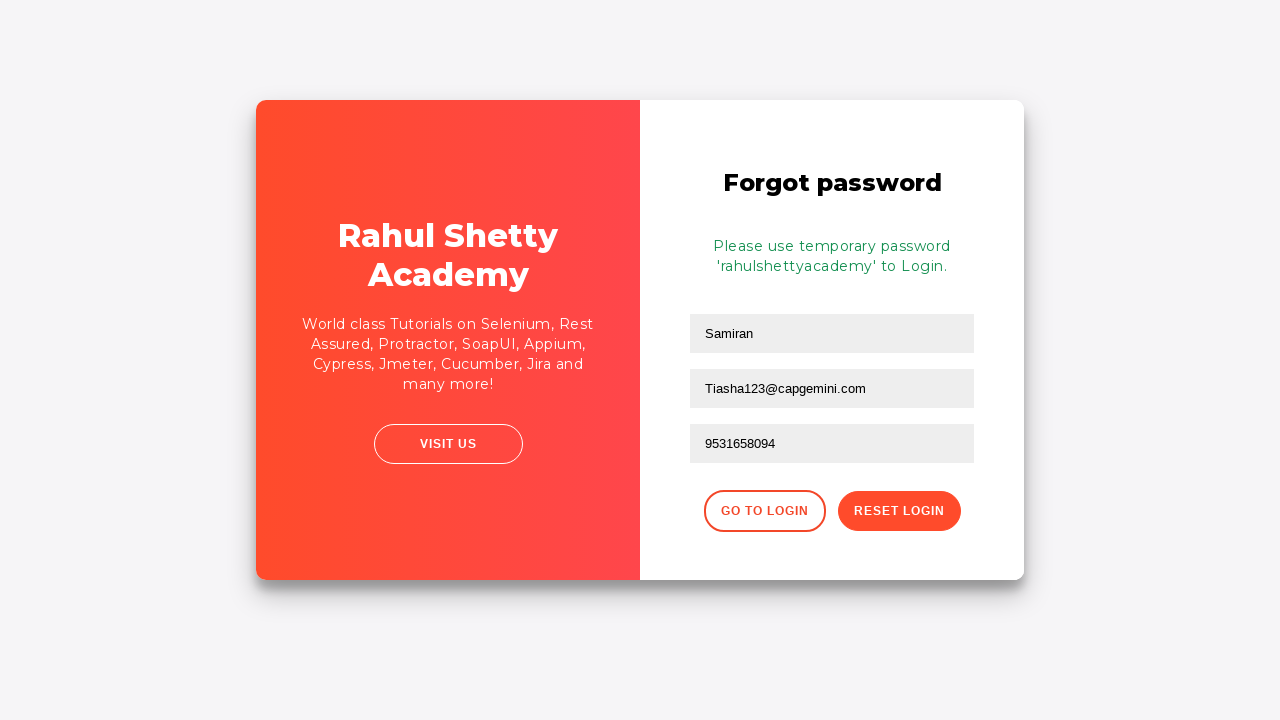

Clicked 'Go To Login' button to return to login page at (764, 511) on xpath=//div[@class='forgot-pwd-btn-conainer']/button[1]
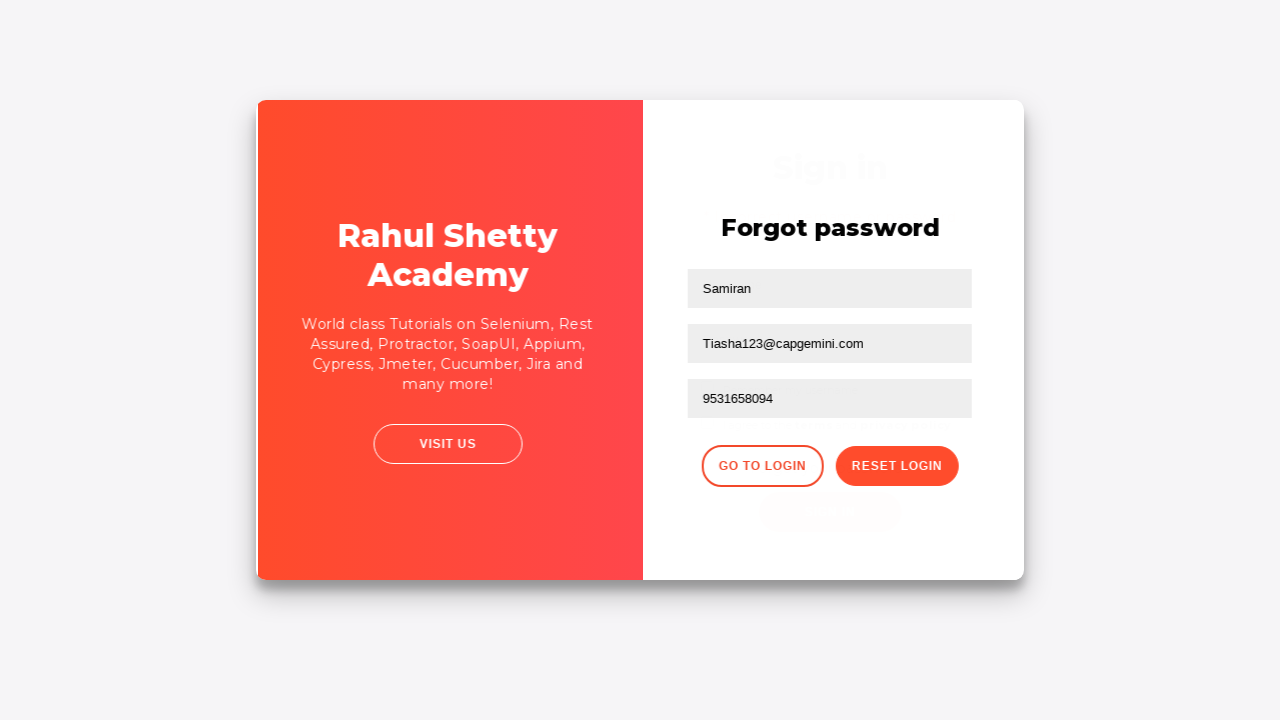

Waited for sliding animation to complete
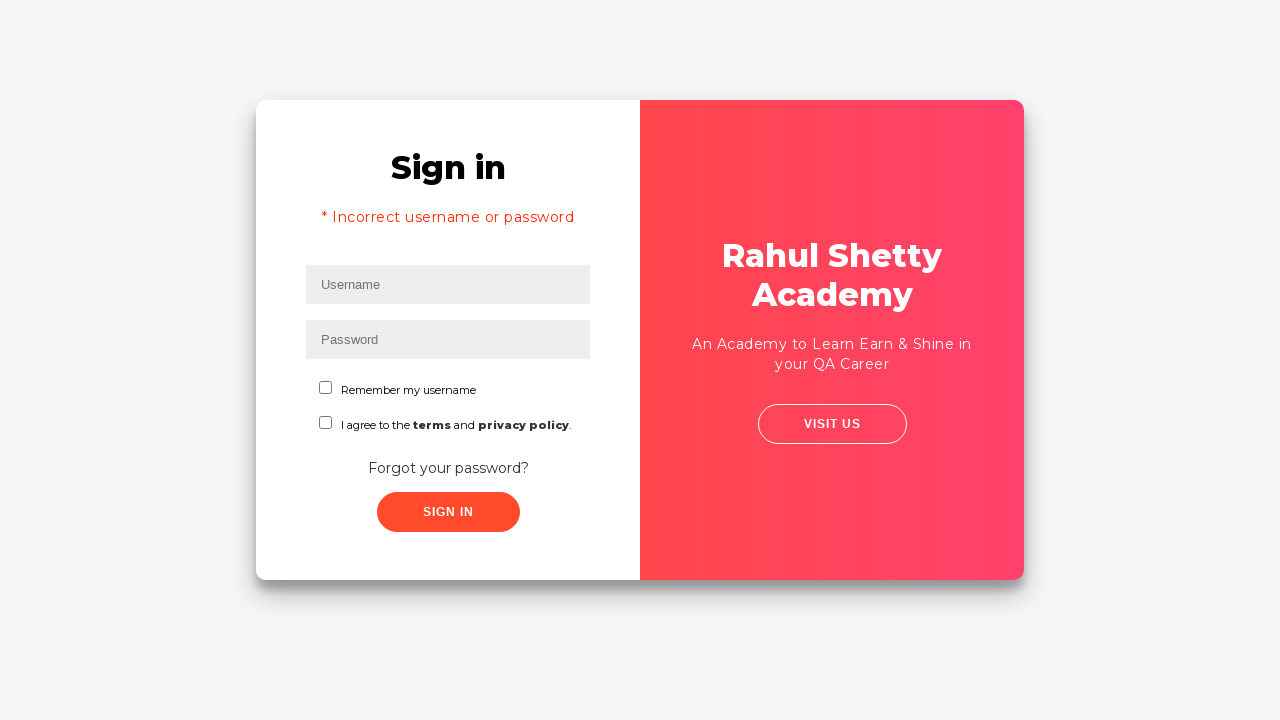

Filled username field with 'rahul' for login on #inputUsername
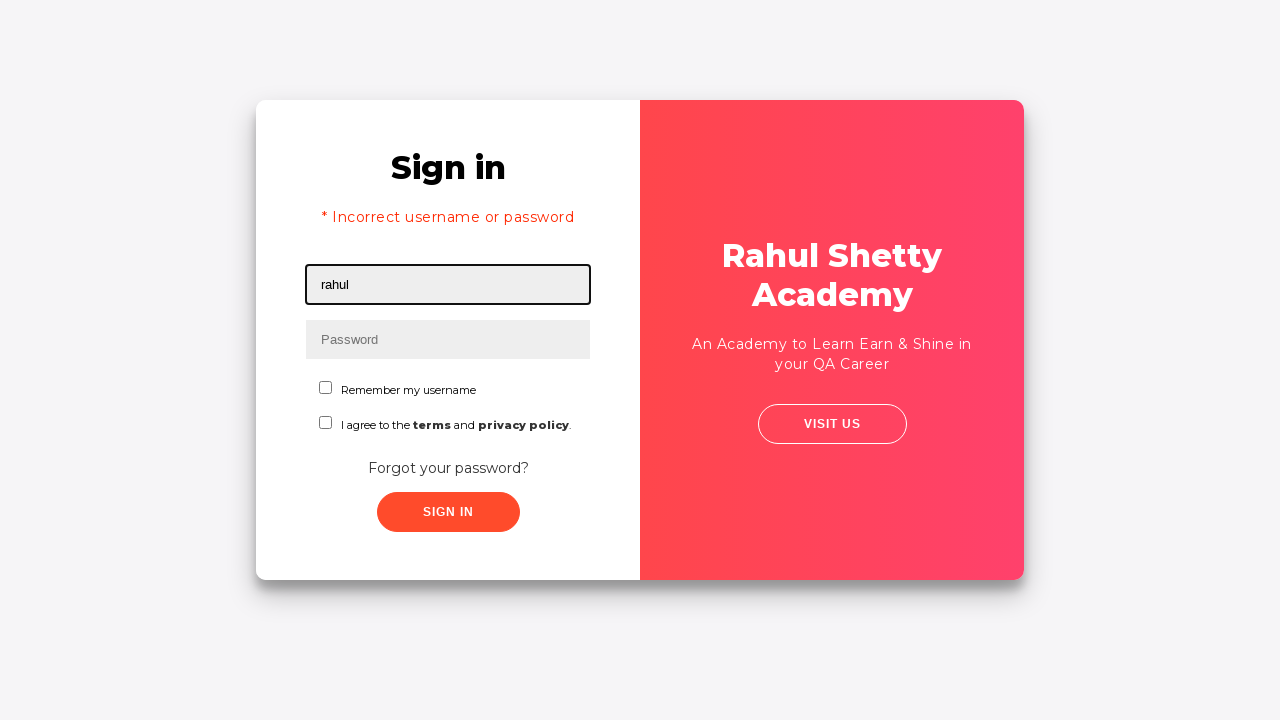

Filled password field with 'rahulshettyacademy' using regex selector on input[type*='pass']
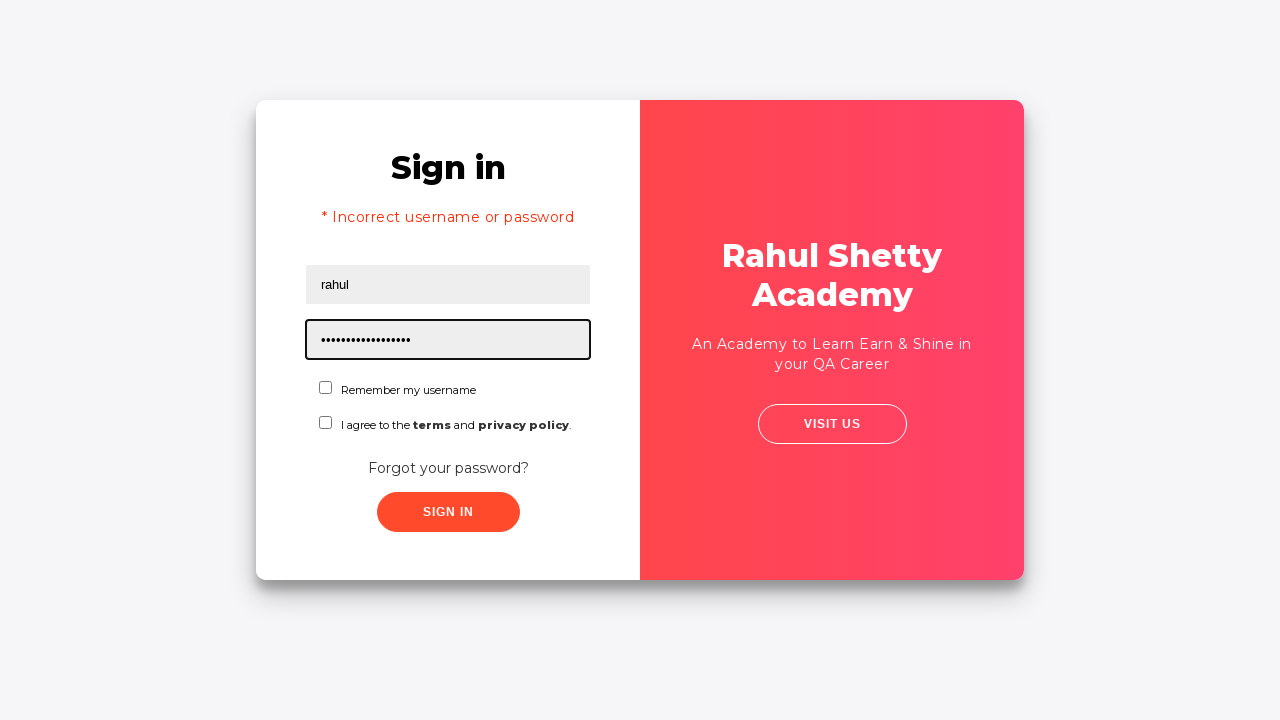

Clicked checkbox to agree to terms at (326, 388) on #chkboxOne
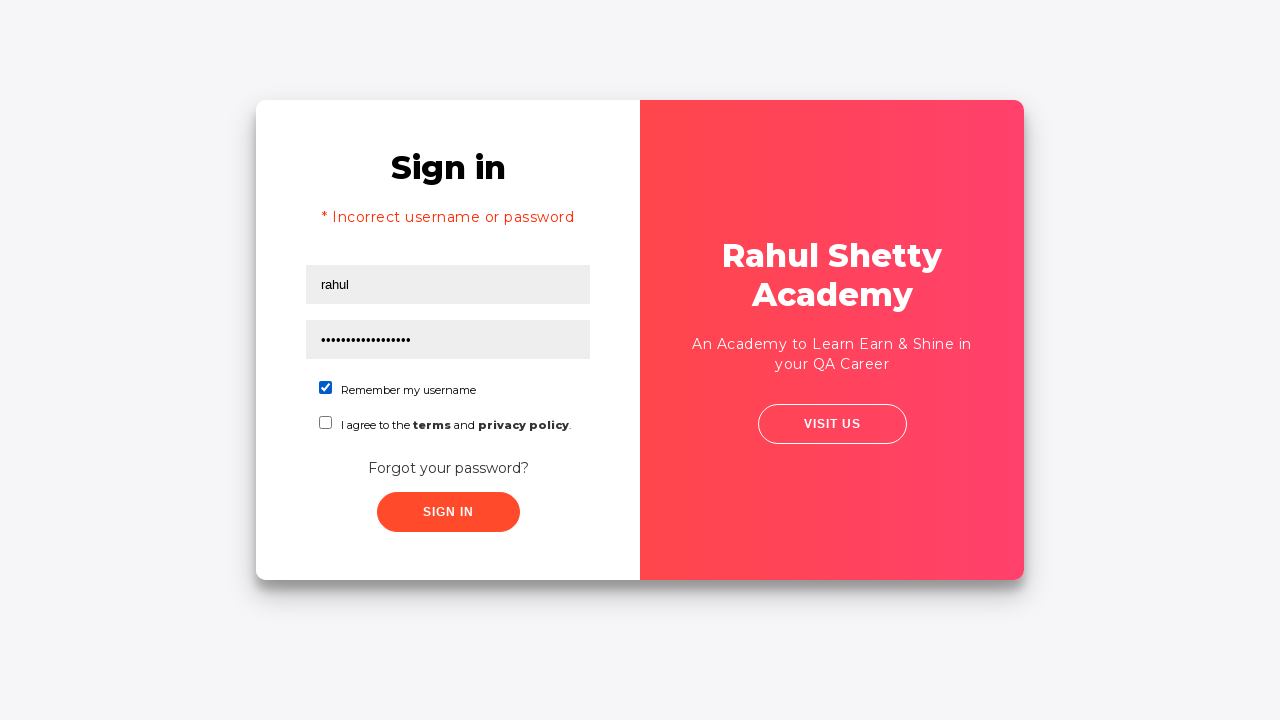

Clicked 'Sign in' button to log in with new credentials at (448, 512) on xpath=//button[contains(@class, 'submit')]
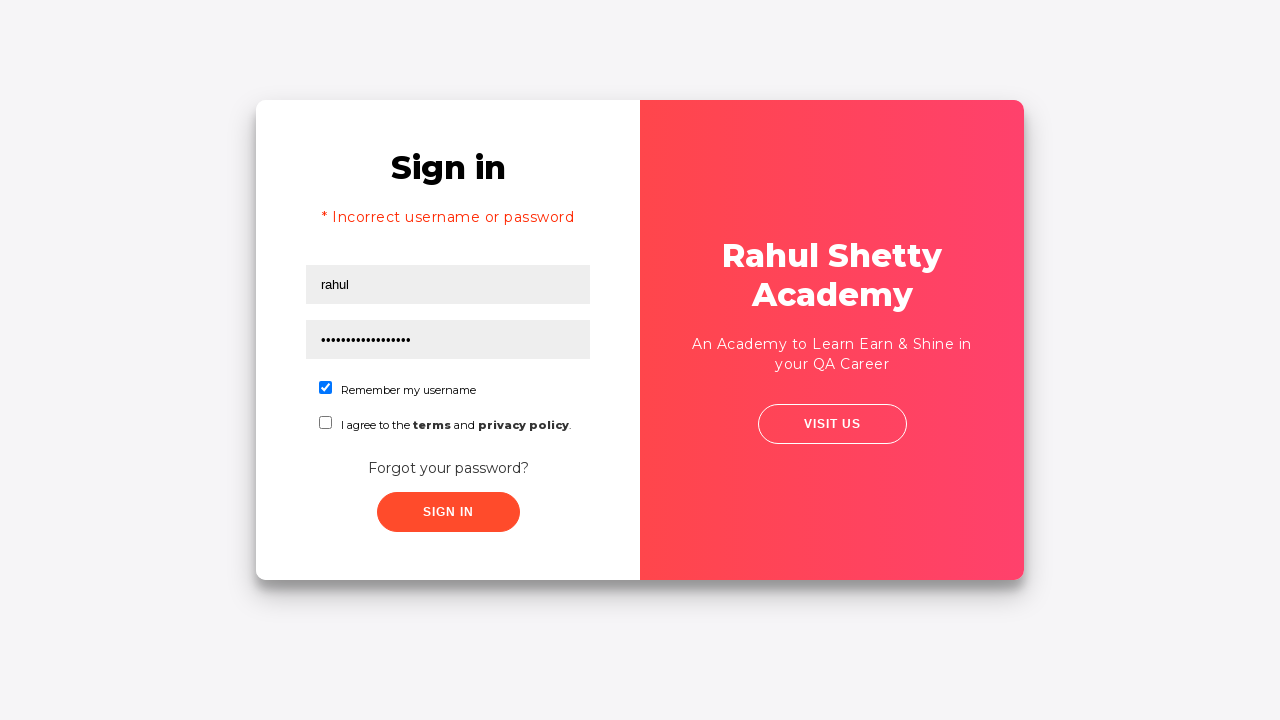

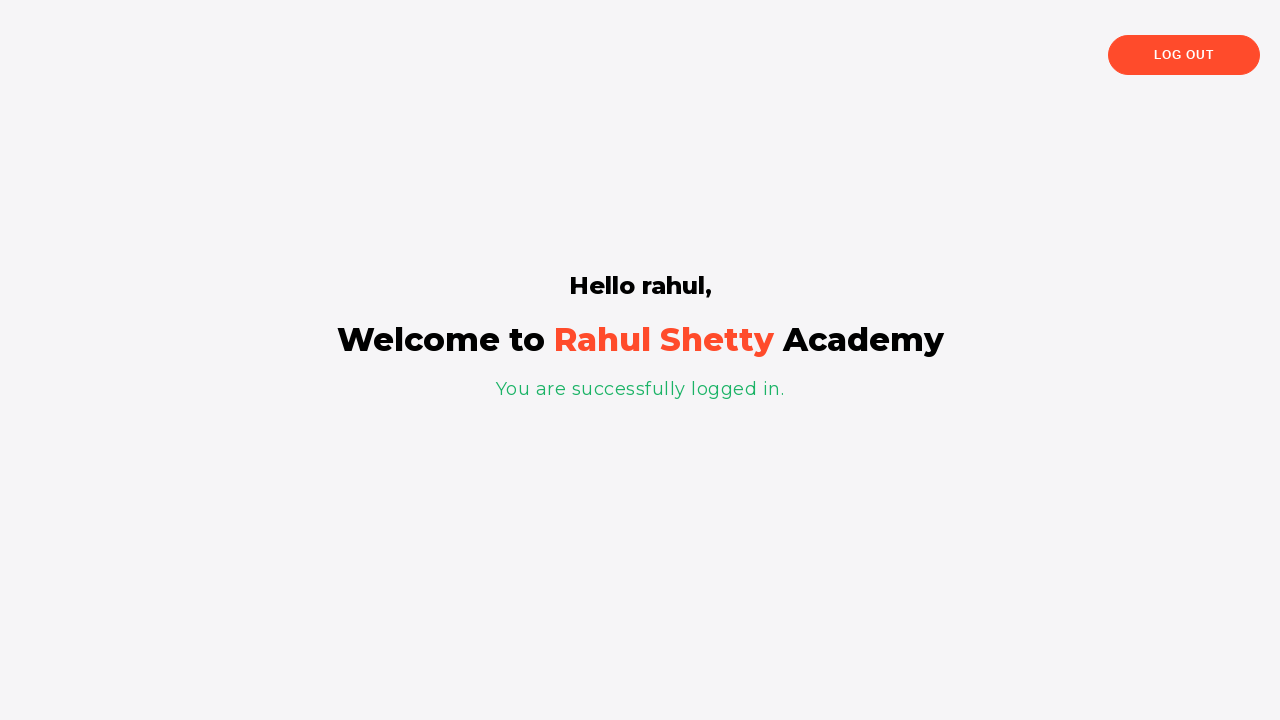